Finds and clicks a link with specific mathematical text, then fills a form with personal information

Starting URL: http://suninjuly.github.io/find_link_text

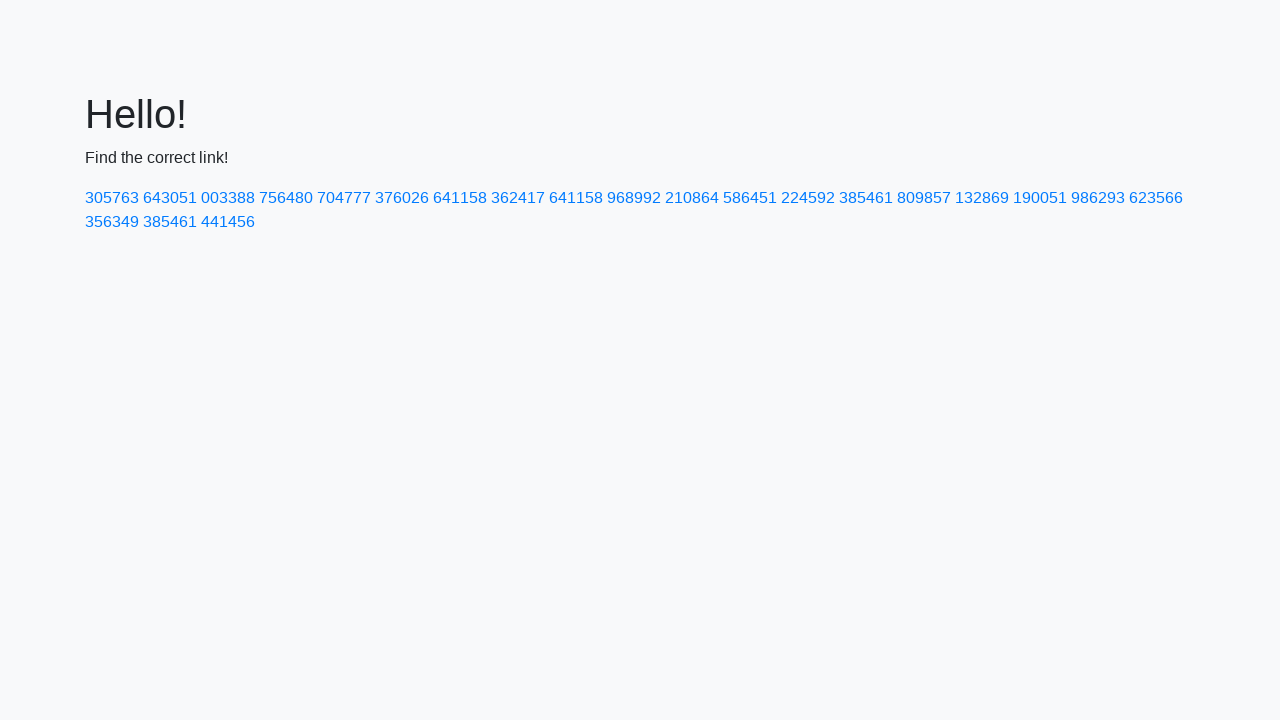

Clicked link with mathematical text '224592' at (808, 198) on text=224592
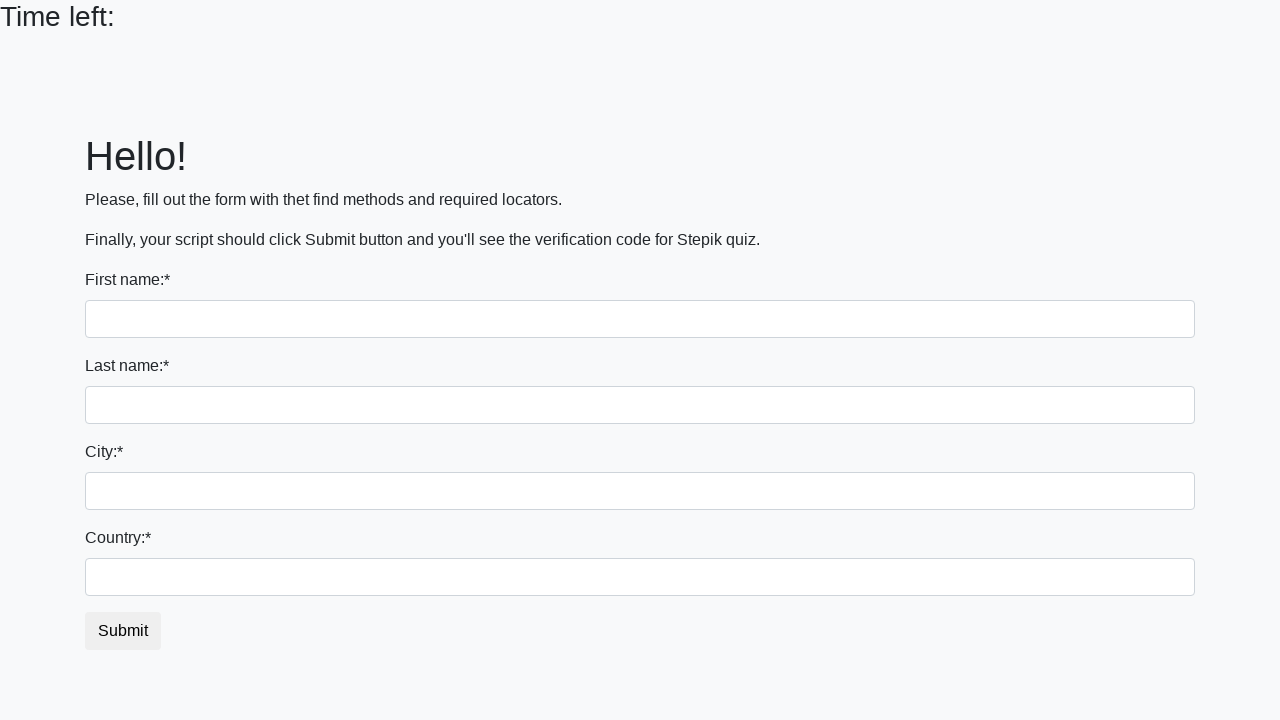

Filled first name field with 'Ivan' on input
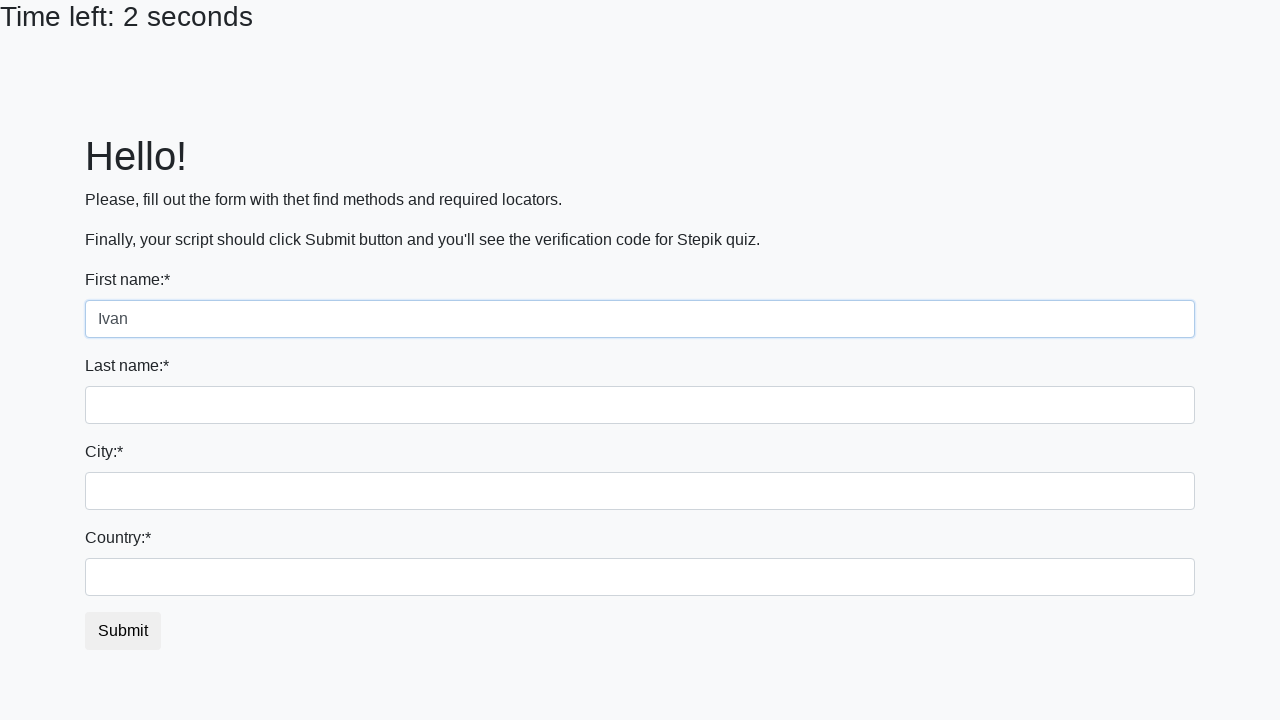

Filled last name field with 'Petrov' on input[name='last_name']
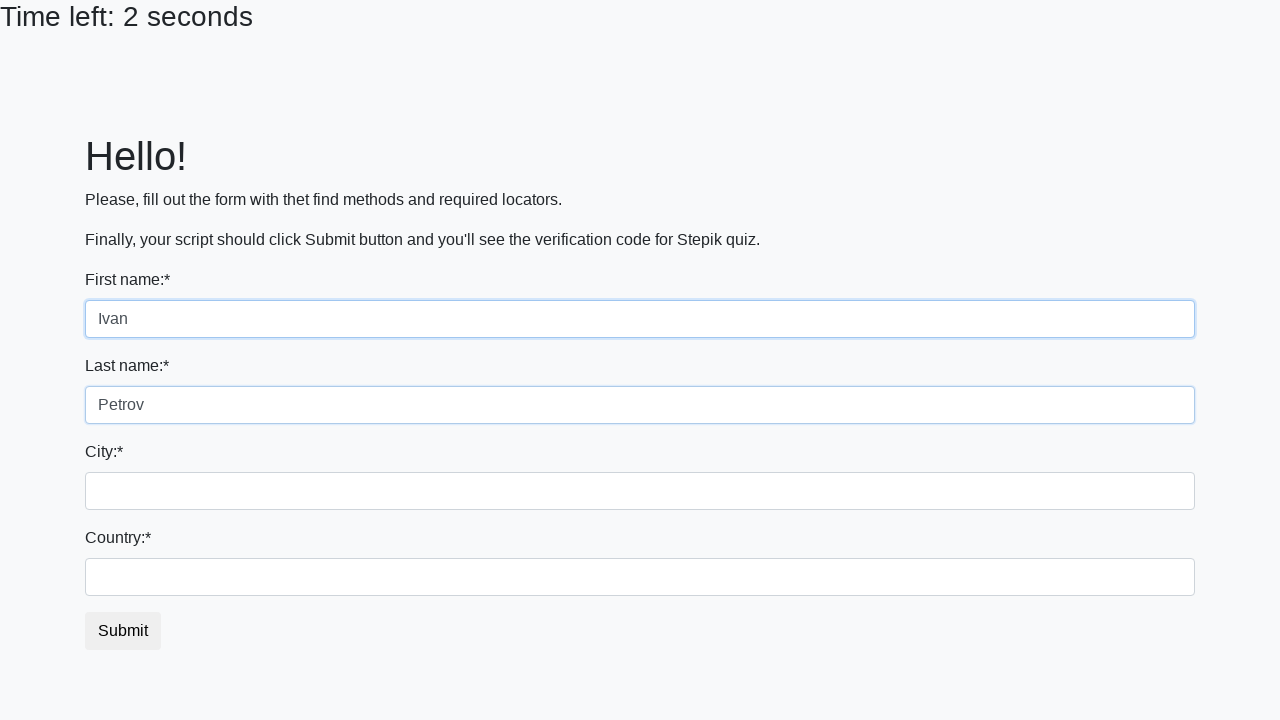

Filled city field with 'Smolensk' on .city
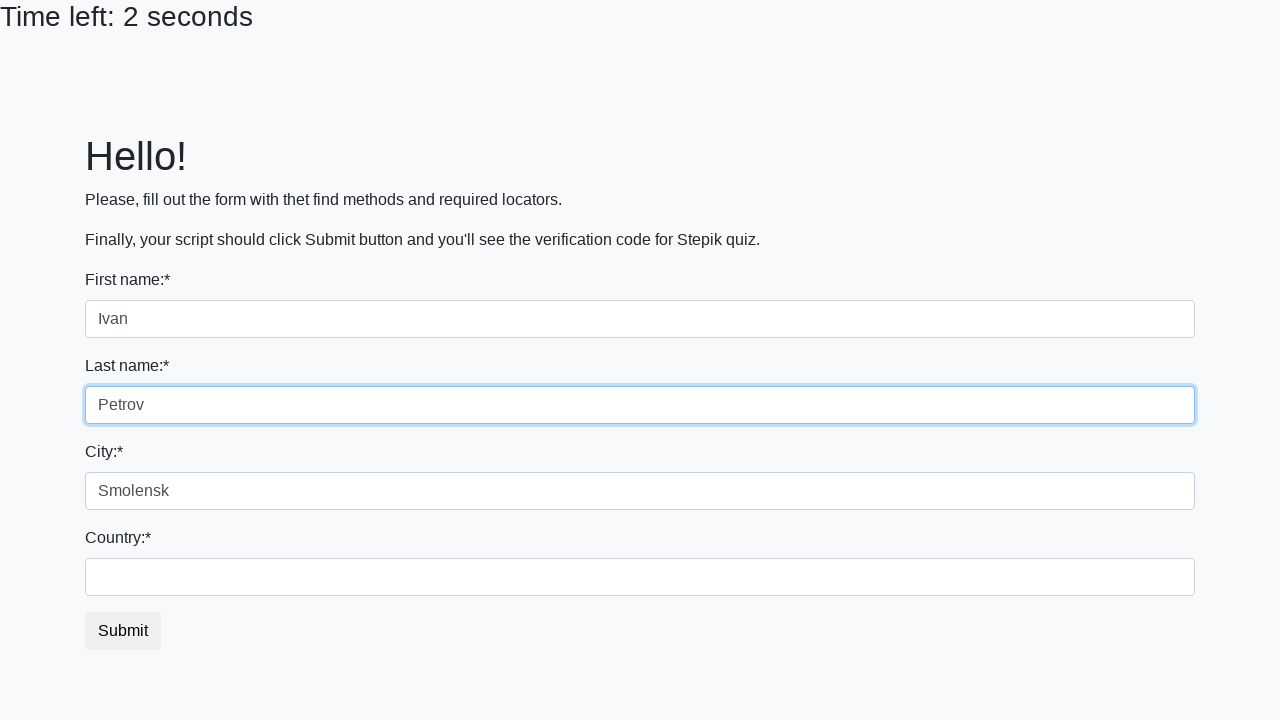

Filled country field with 'Russia' on #country
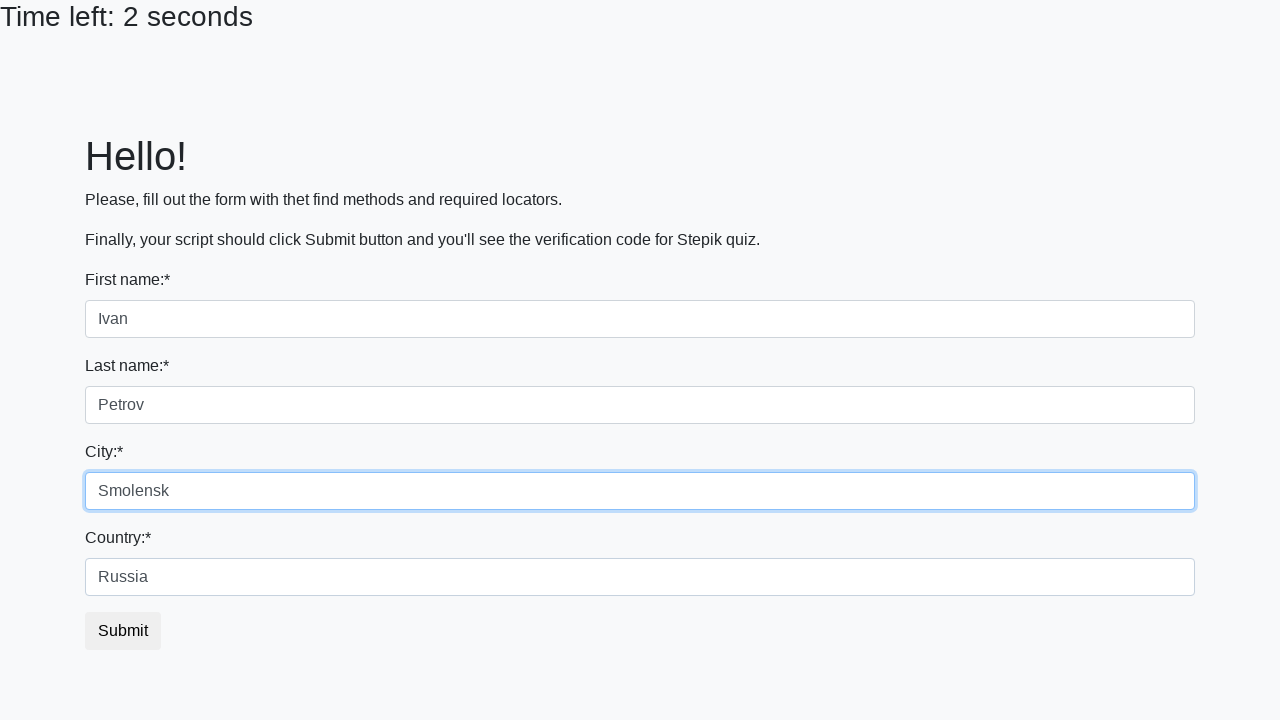

Clicked submit button to submit form at (123, 631) on button.btn
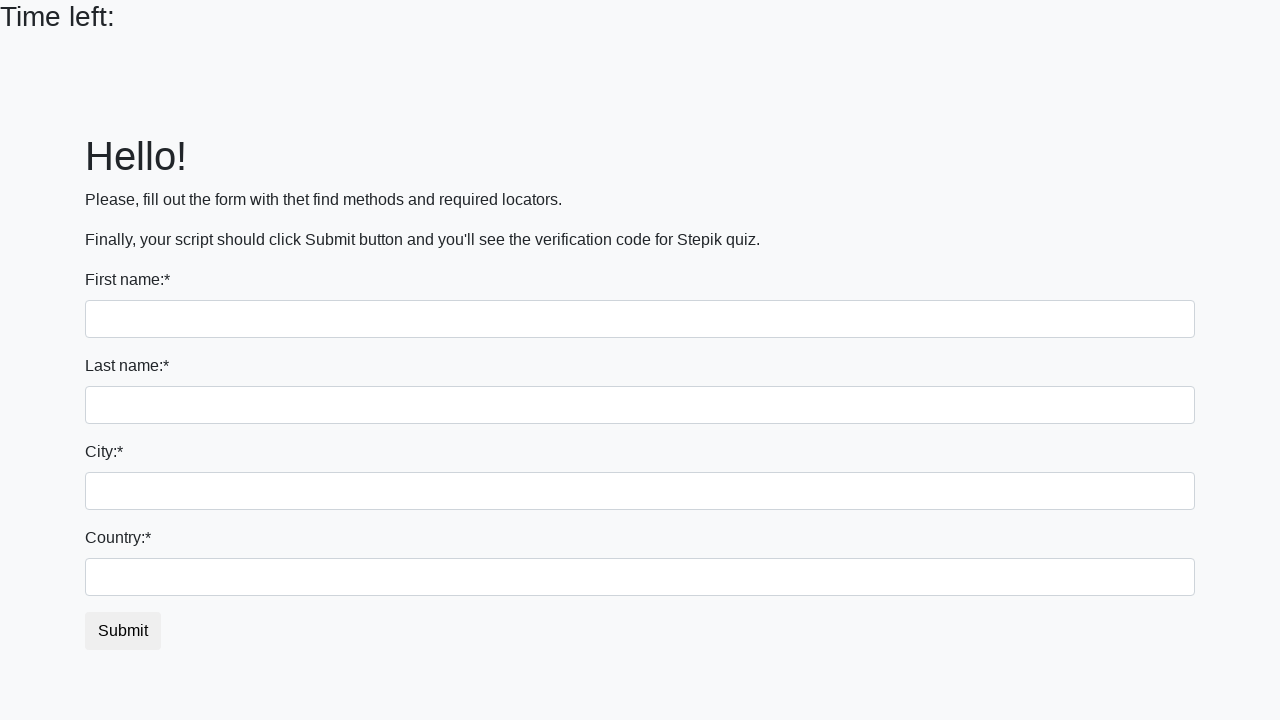

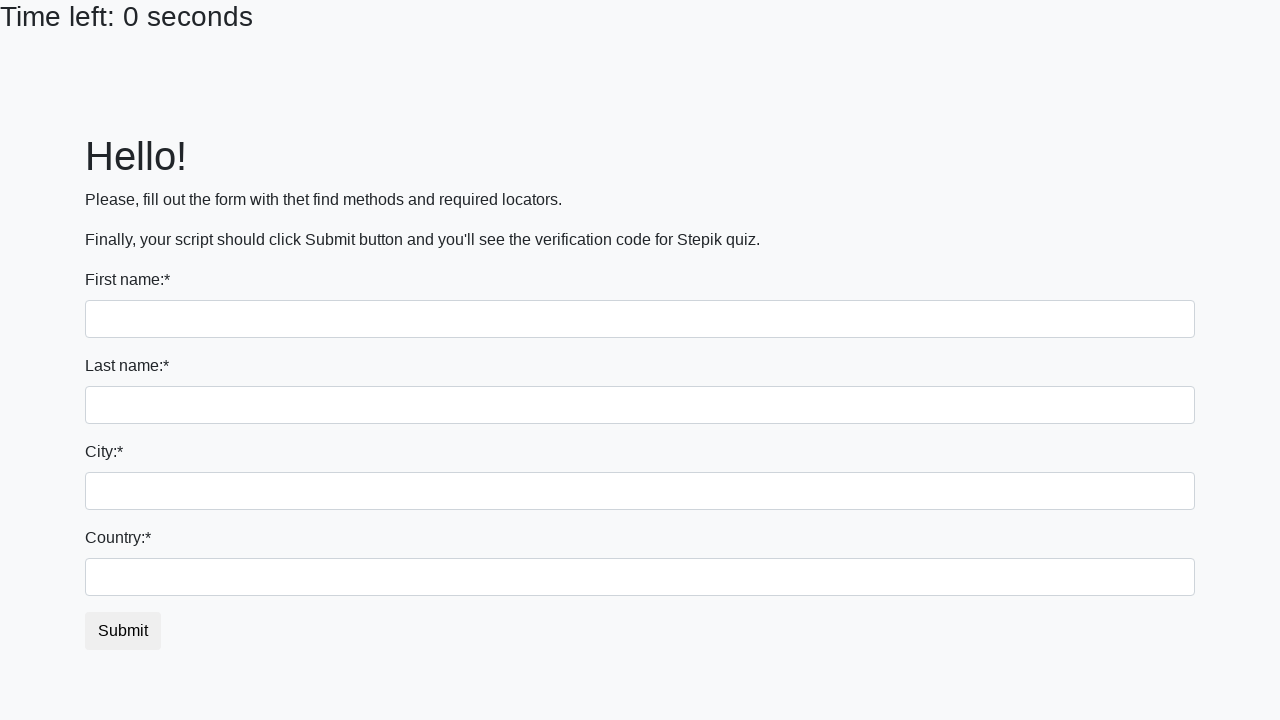